Tests JSON Formatter tool with medium-sized JSON containing multiple fields and an array, verifying proper formatting.

Starting URL: https://cse210-fa24-group4.github.io/cse210-fa24-group4/

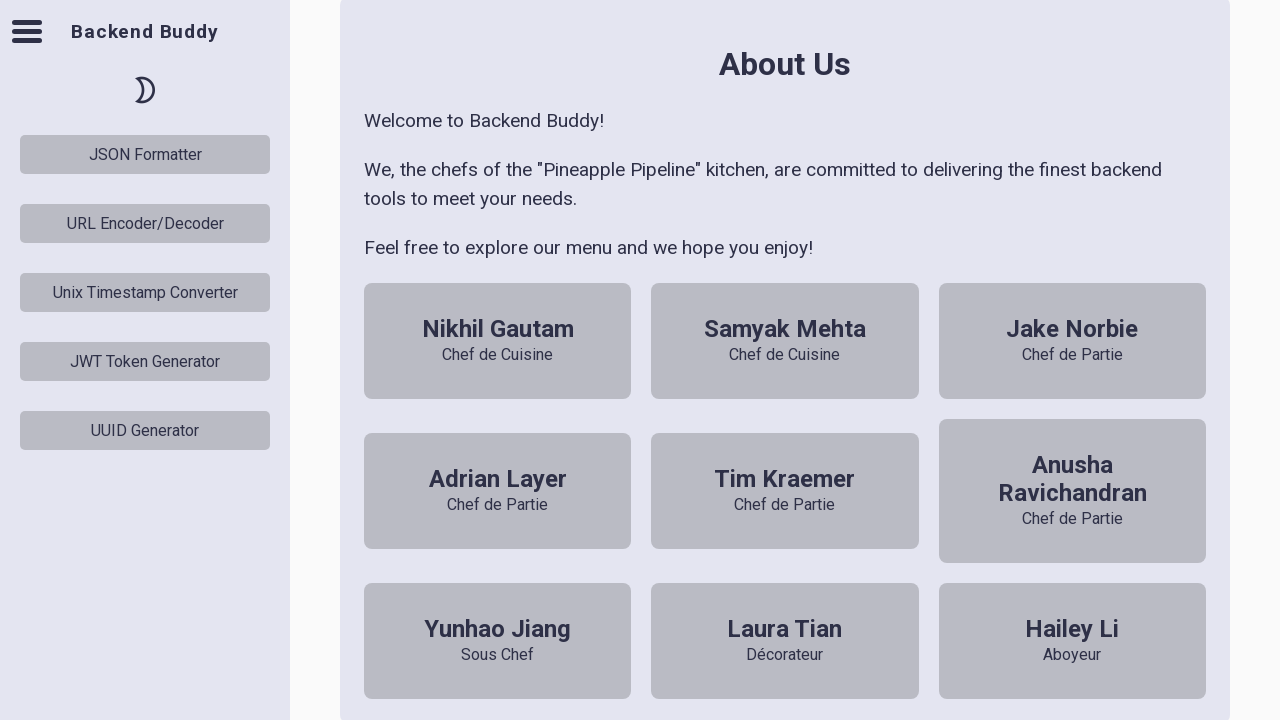

Waited for JSON Formatter button to load
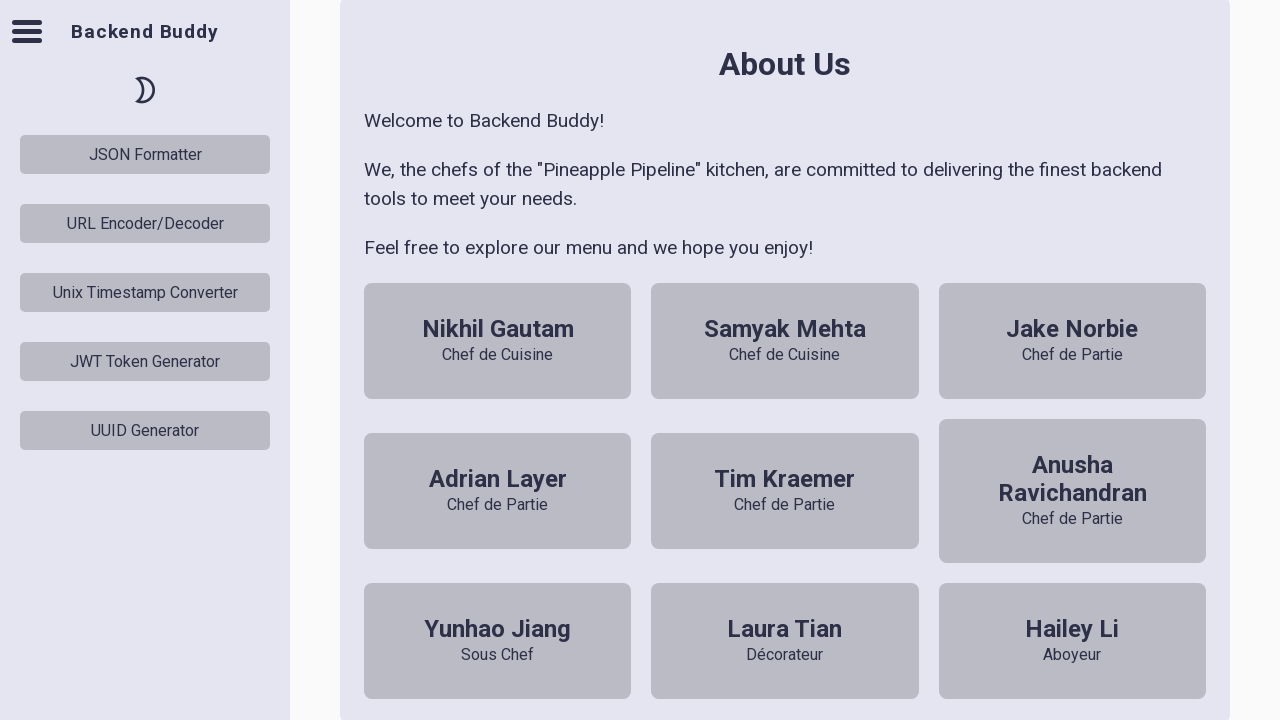

Clicked JSON Formatter button at (145, 154) on #json-formatter-button
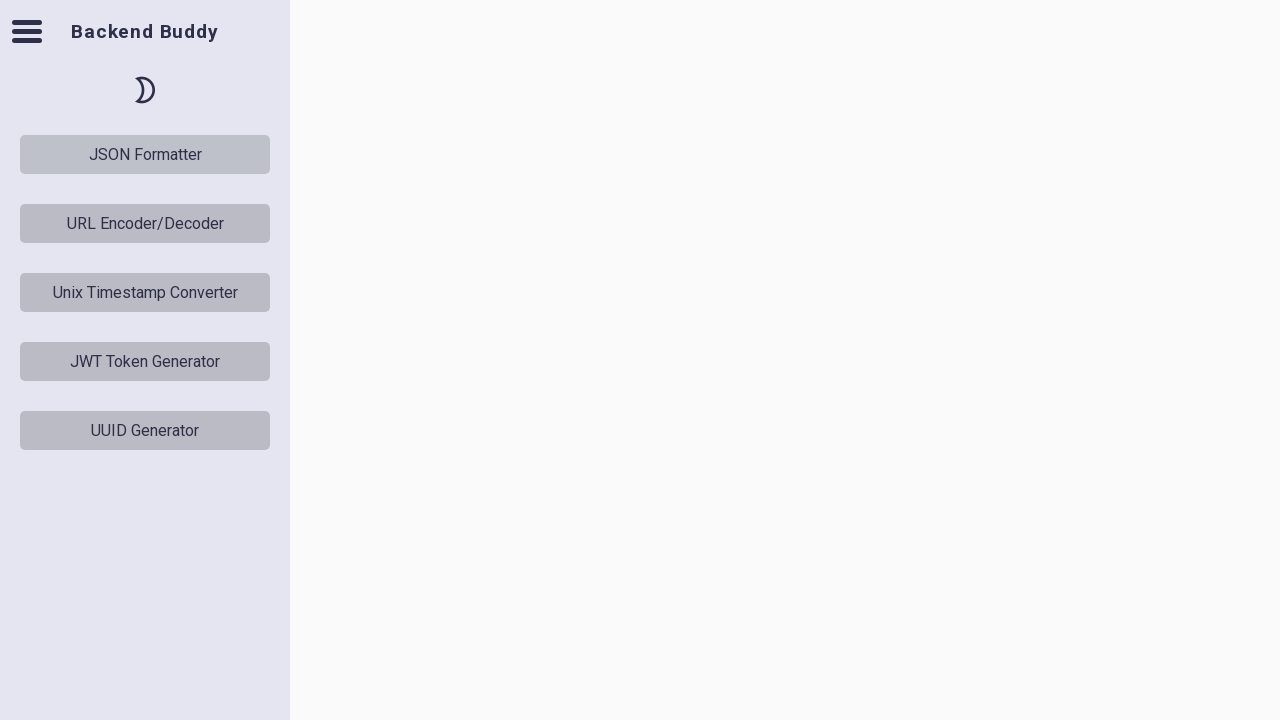

JSON Formatter tool rendered
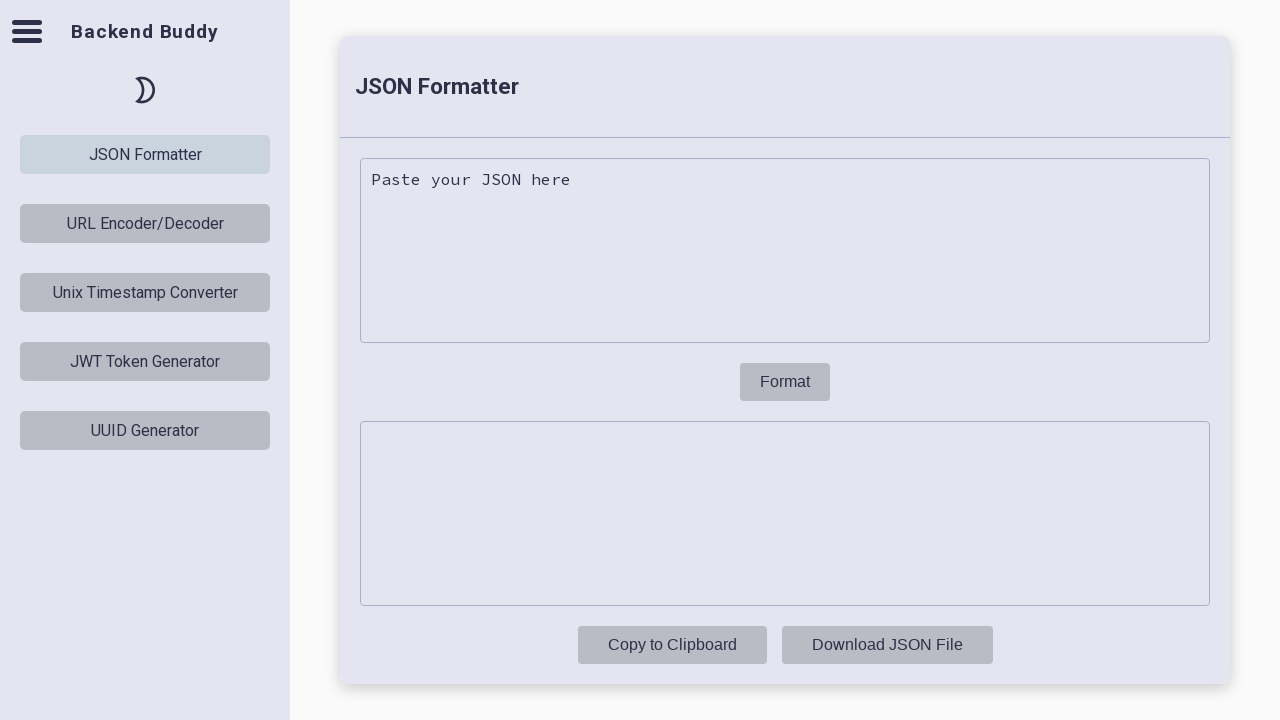

Filled input area with medium-sized JSON containing name, age, city, and hobbies array on json-formatter-tool .input-area
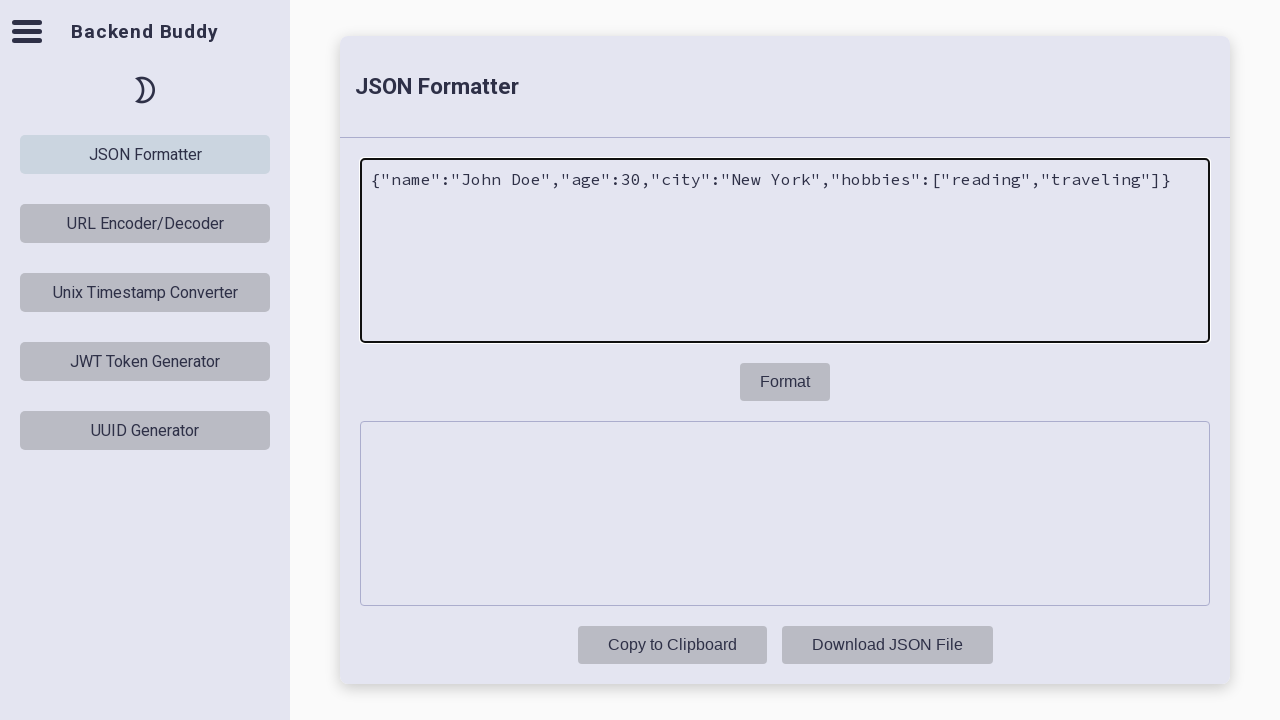

Clicked format button to format JSON at (785, 382) on json-formatter-tool .format-btn
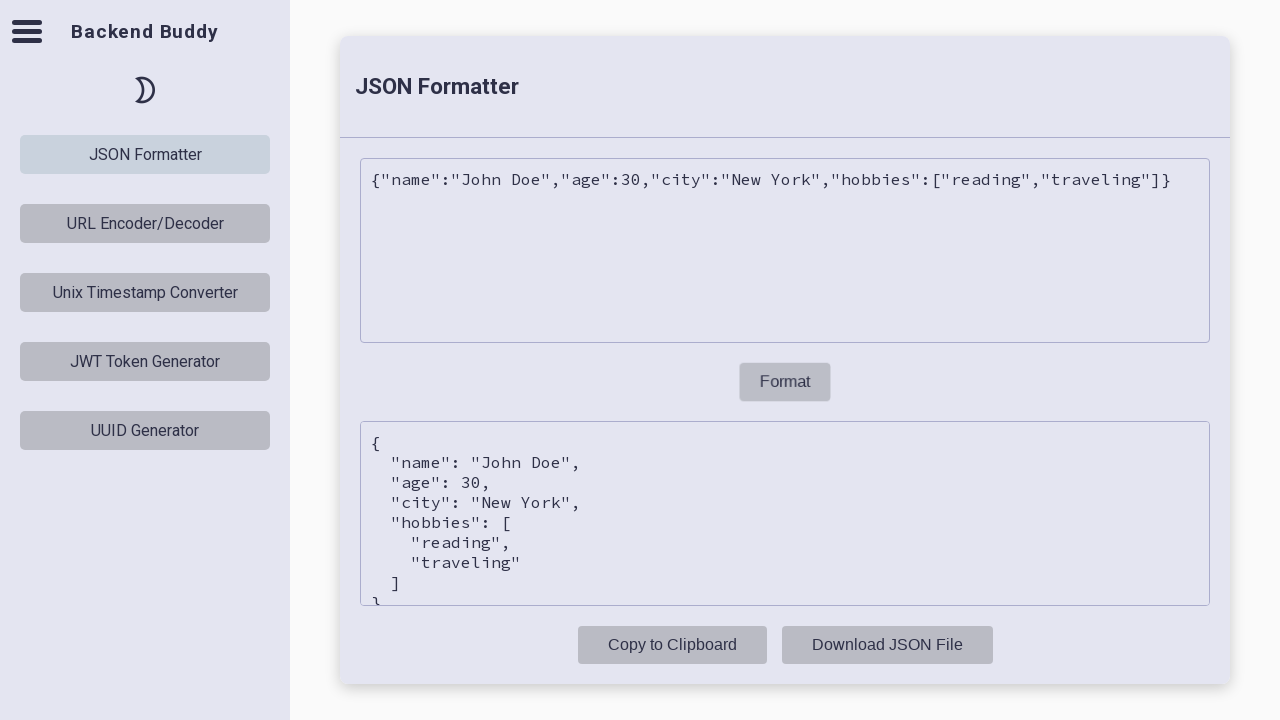

Output area populated with formatted JSON result
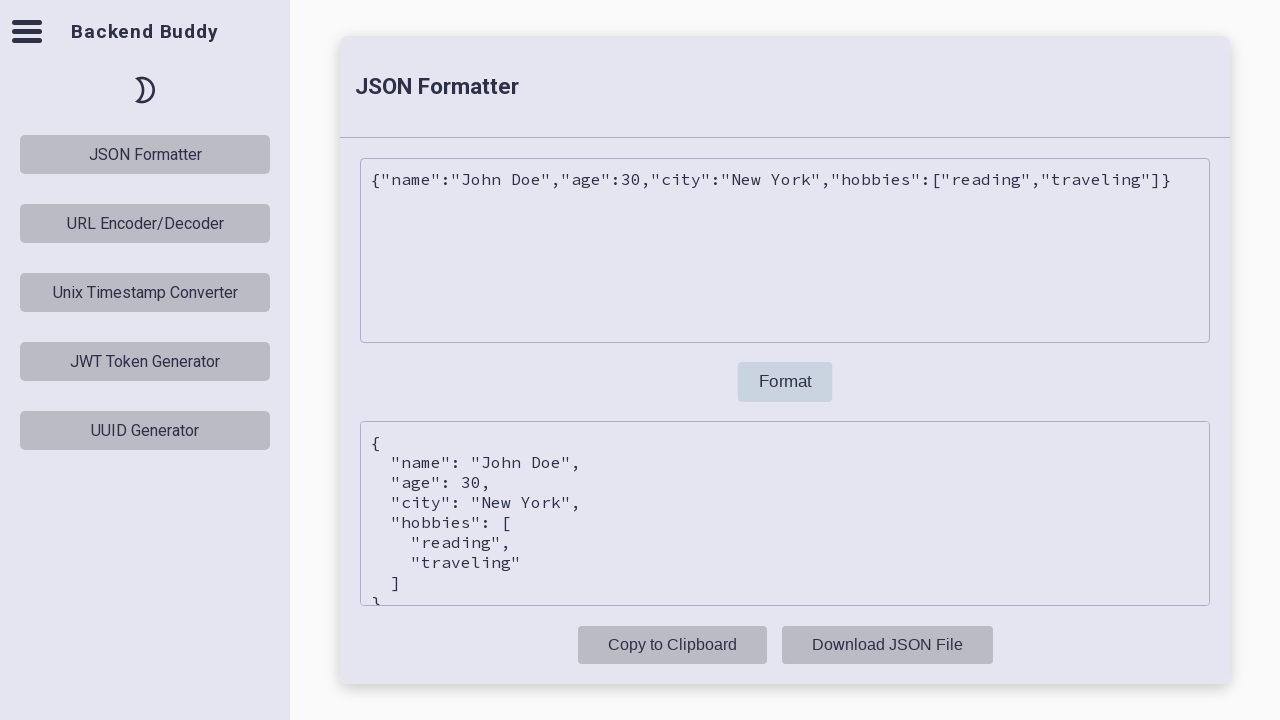

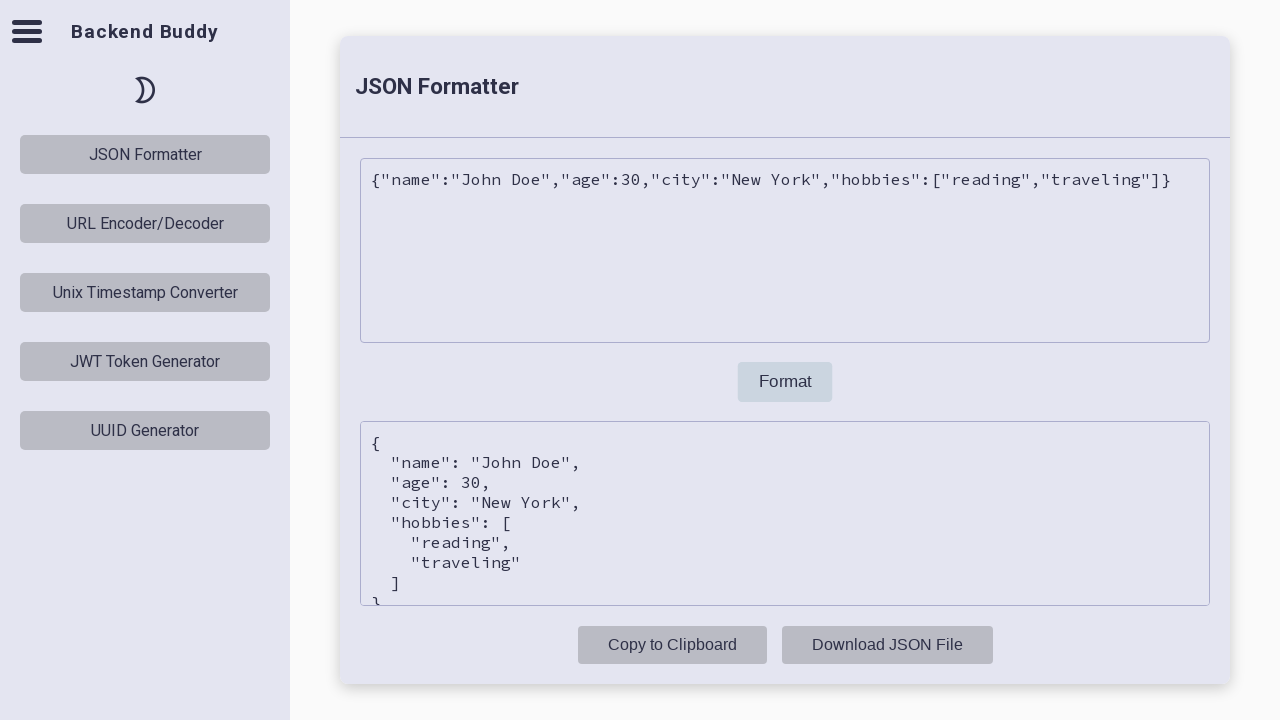